Tests dynamic loading page by clicking the start button, waiting for loading indicator to disappear, and verifying the result text.

Starting URL: https://automationfc.github.io/dynamic-loading/

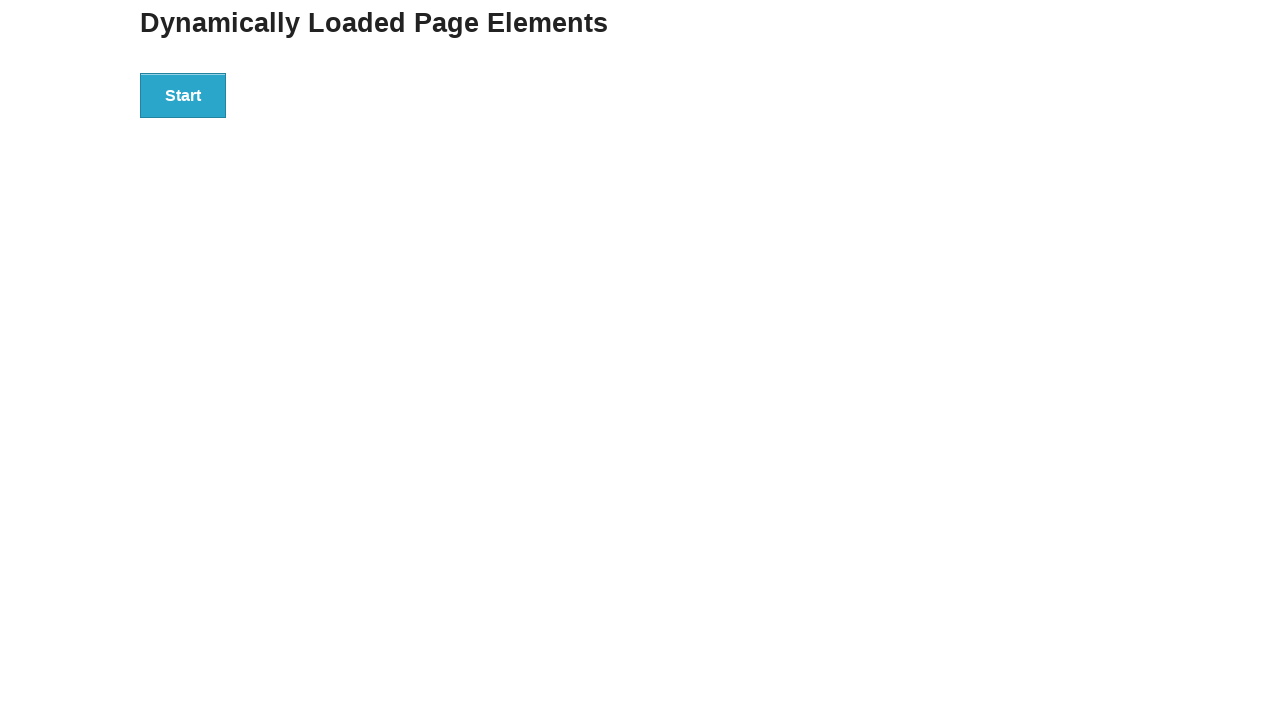

Clicked start button to trigger dynamic loading at (183, 95) on #start>button
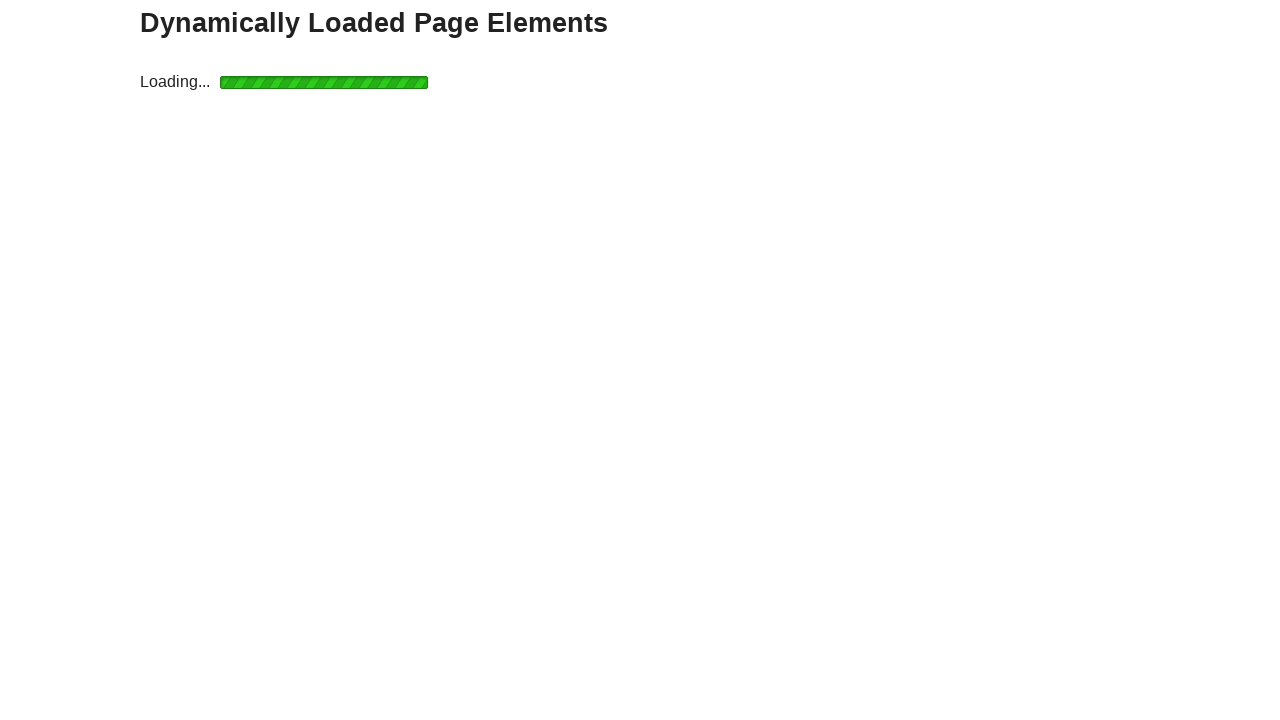

Loading indicator disappeared after waiting
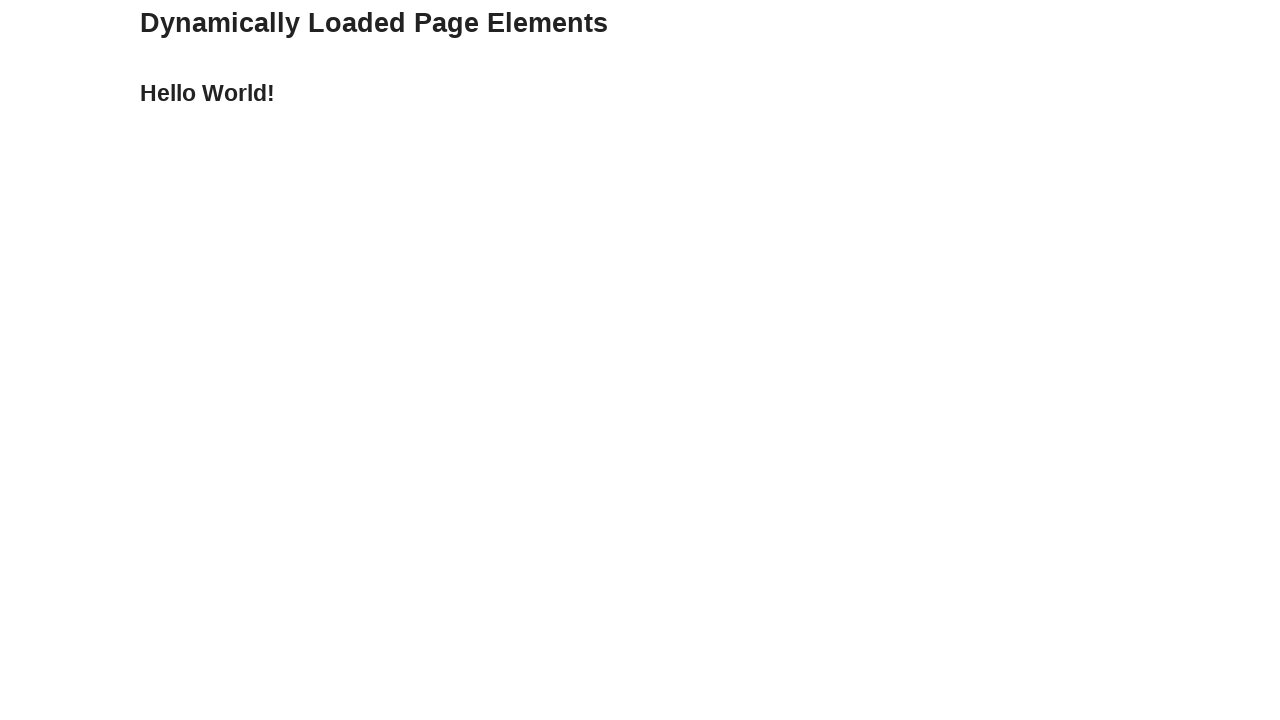

Verified result text 'Hello World!' appeared
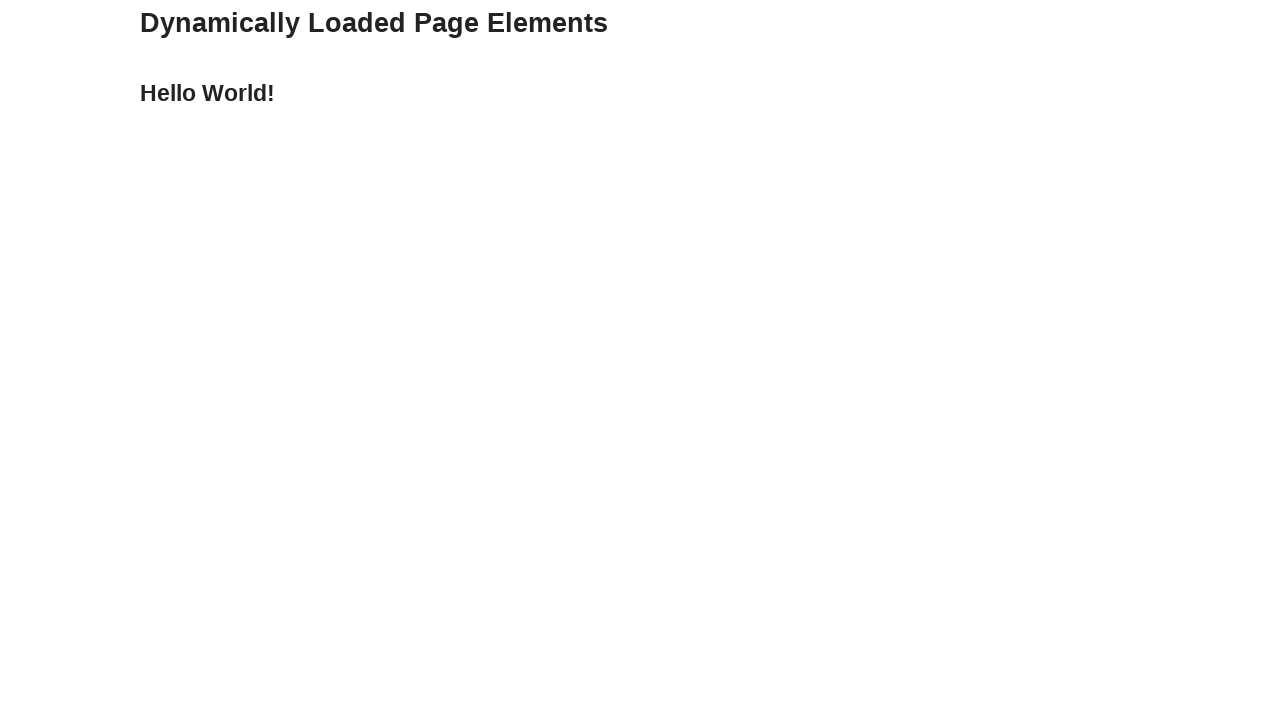

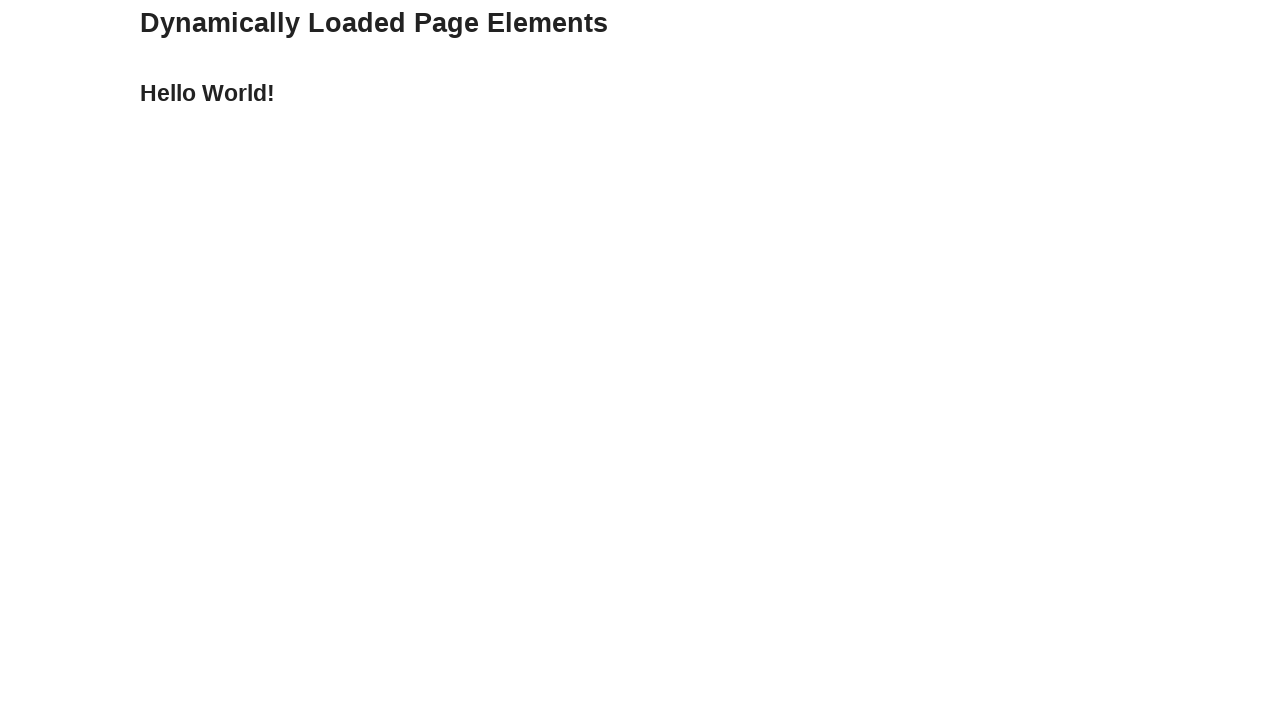